Tests navigation to the buttons page by clicking the buttons link

Starting URL: https://formy-project.herokuapp.com

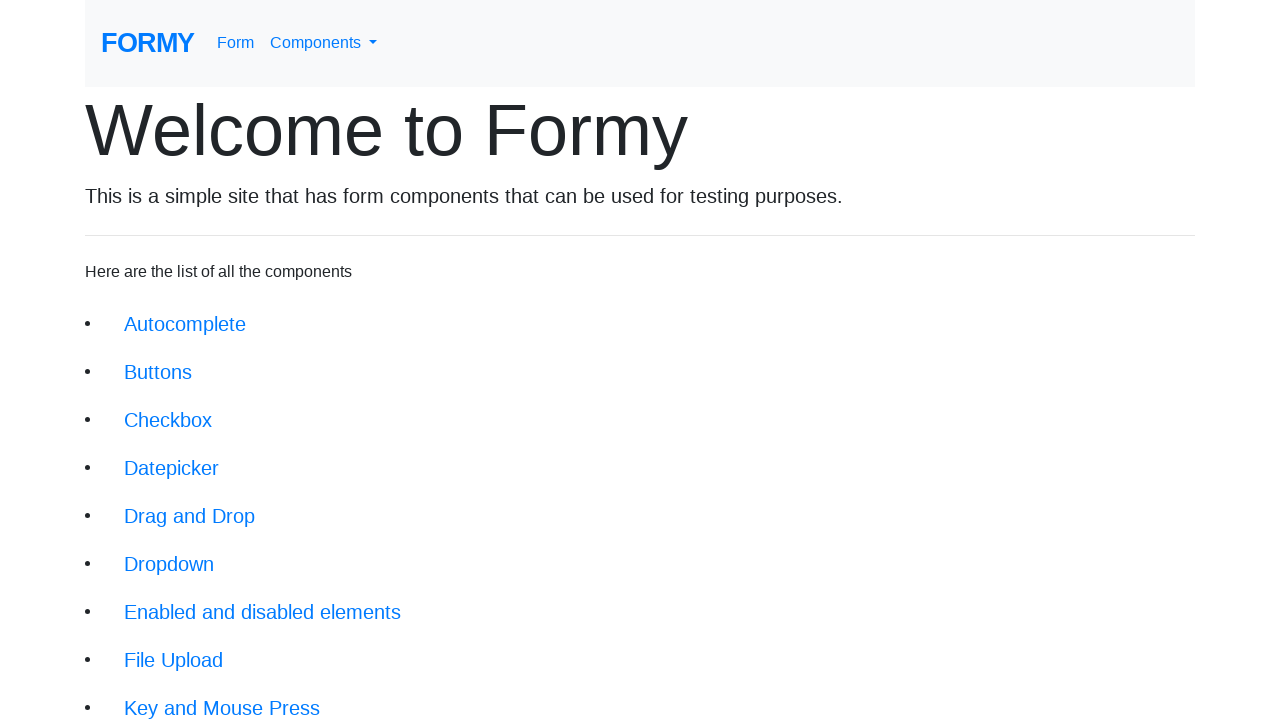

Clicked the buttons link to navigate to buttons page at (158, 372) on xpath=//li/a[@href='/buttons']
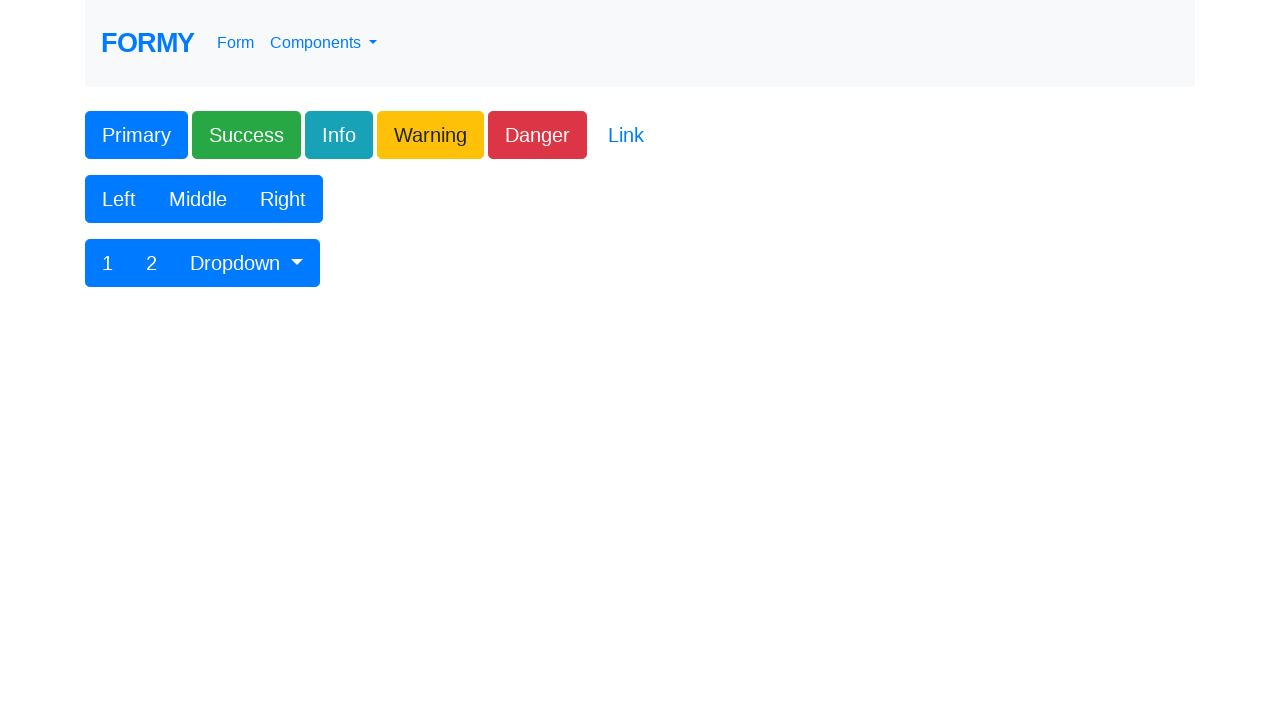

Navigation to buttons page completed
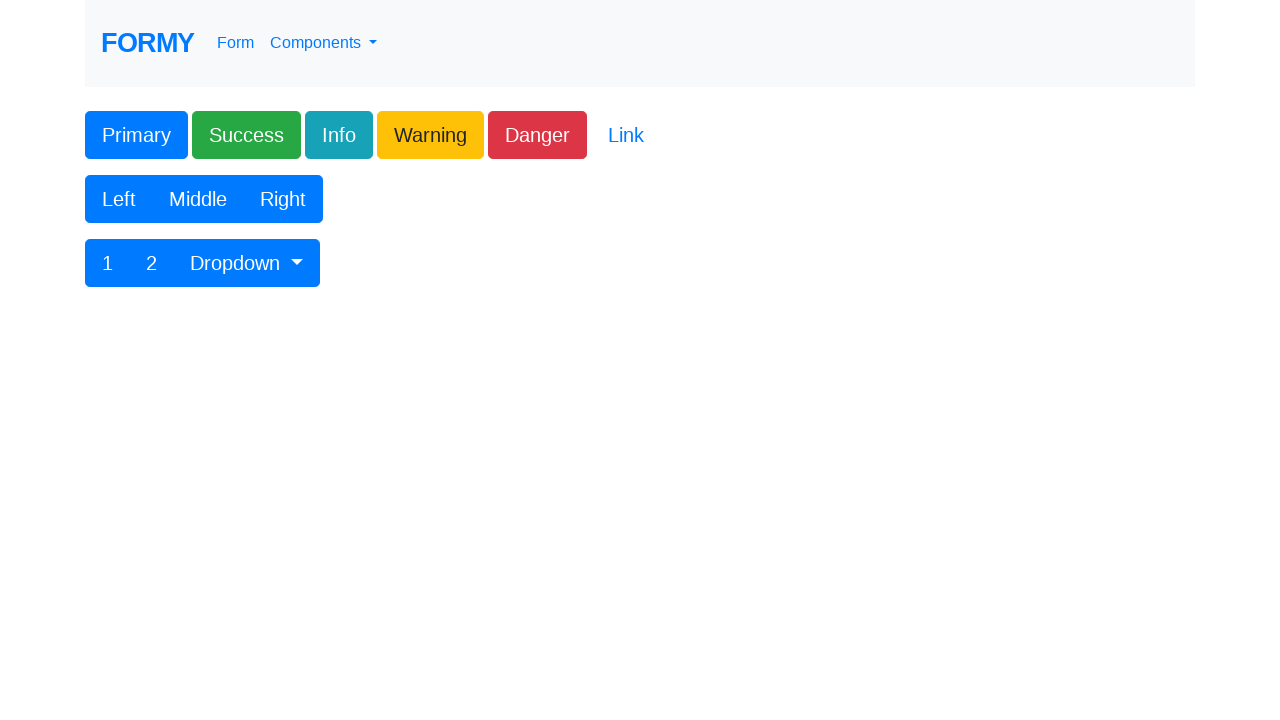

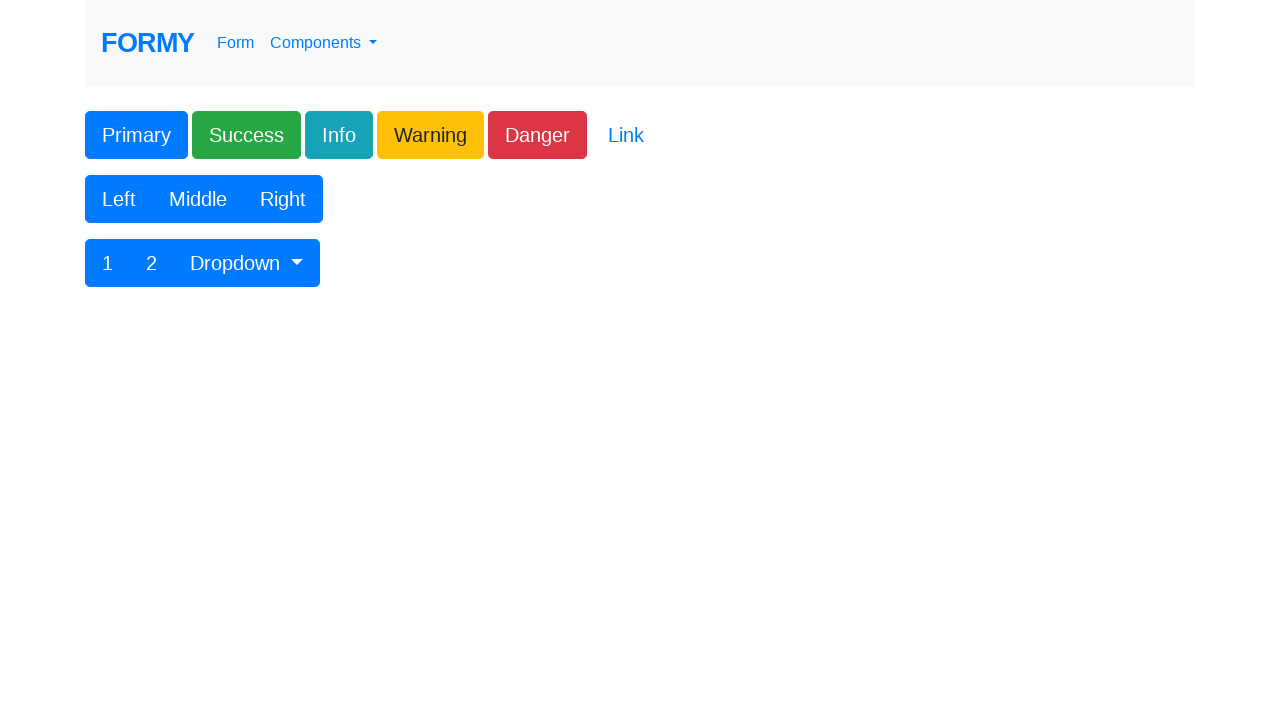